Tests JavaScript confirm dialog by clicking the second alert button, dismissing (canceling) the dialog, and verifying the cancel result

Starting URL: http://the-internet.herokuapp.com/javascript_alerts

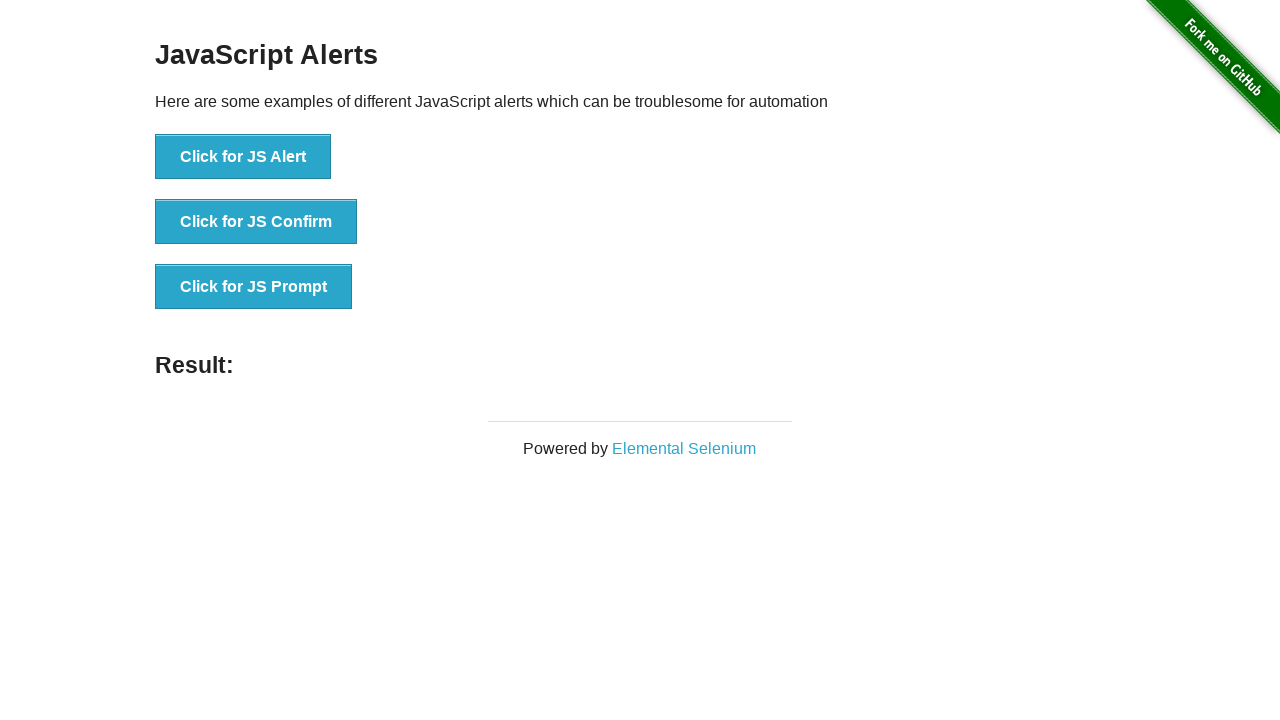

Set up dialog handler to dismiss confirm dialog
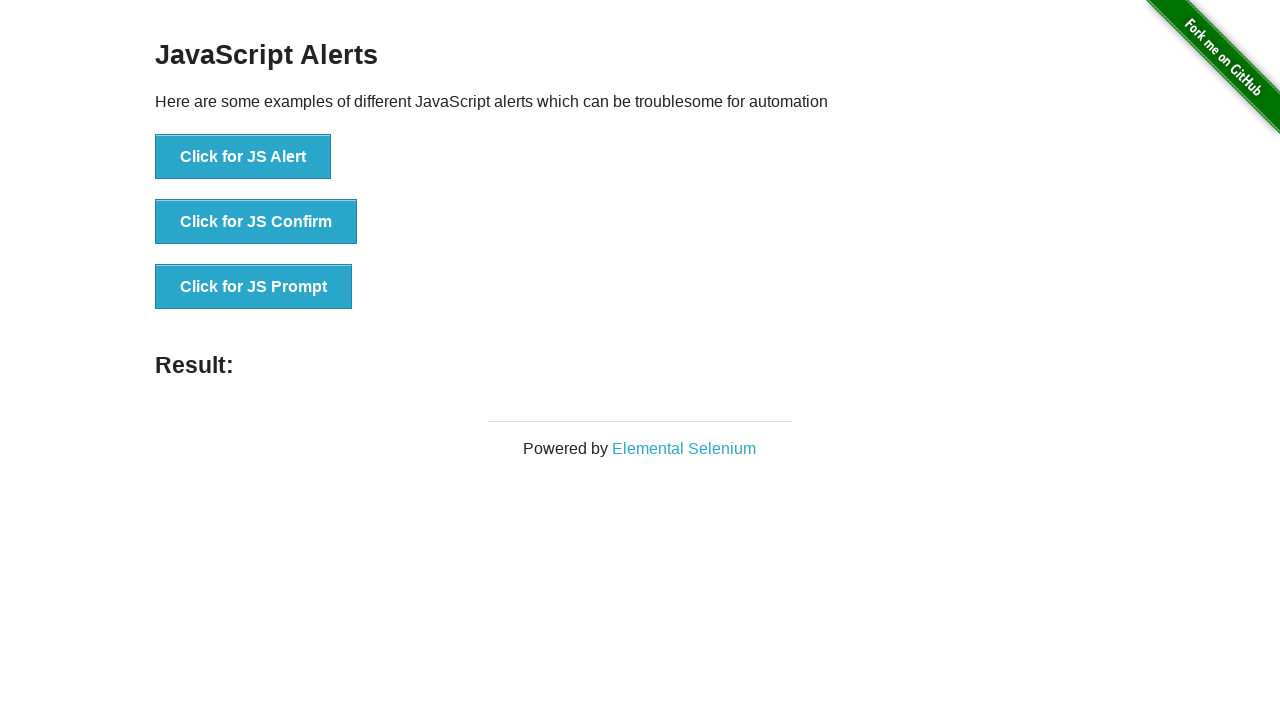

Clicked the JS Confirm button at (256, 222) on xpath=//button[@onclick='jsConfirm()']
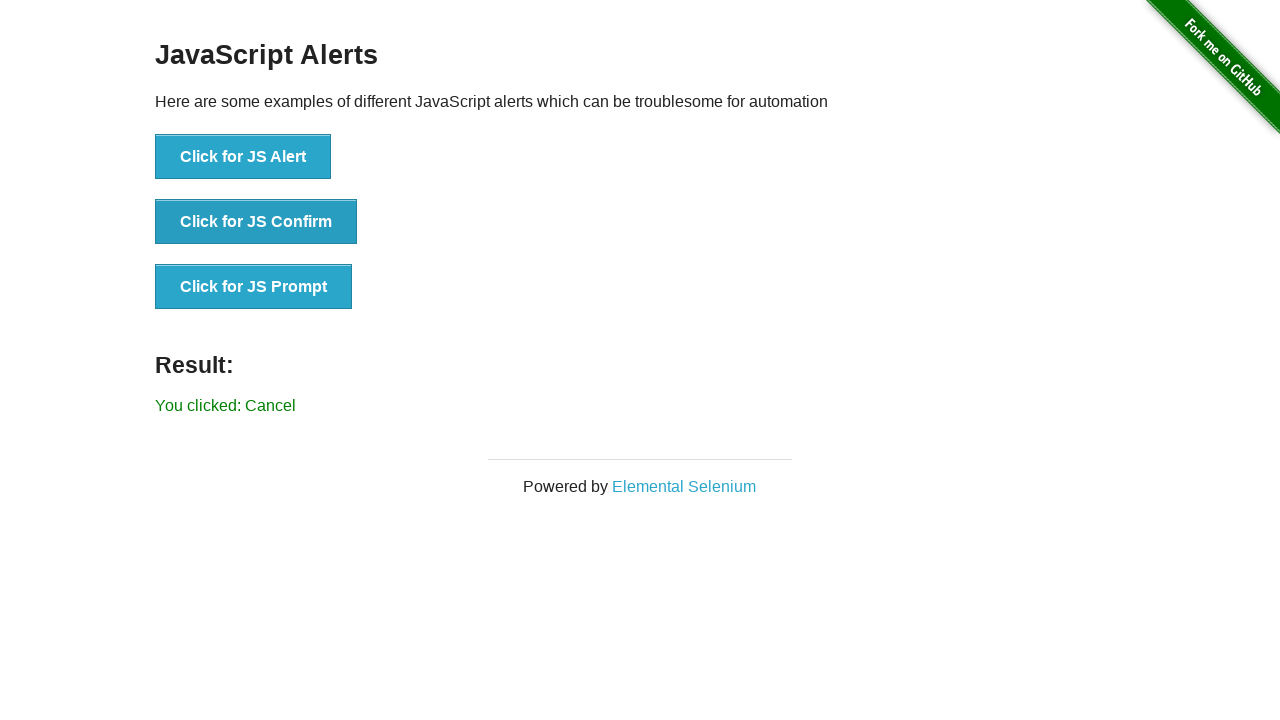

Result element loaded after dialog was dismissed
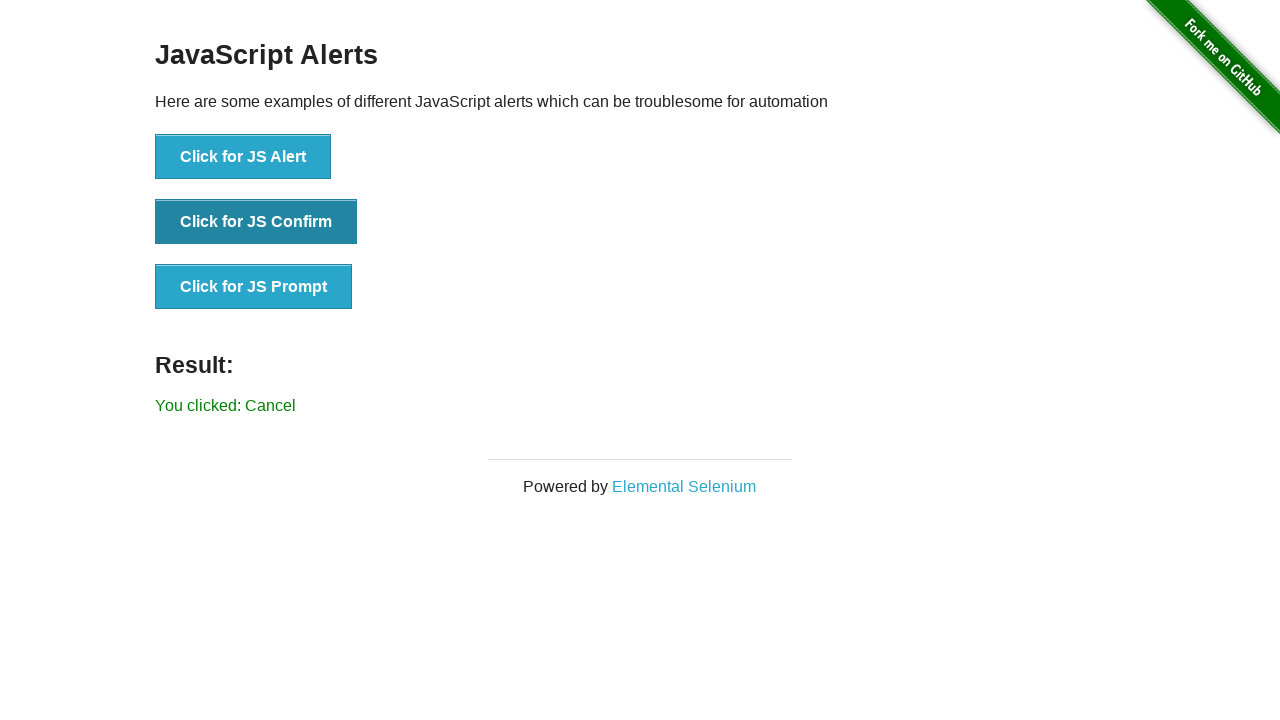

Retrieved result text from page
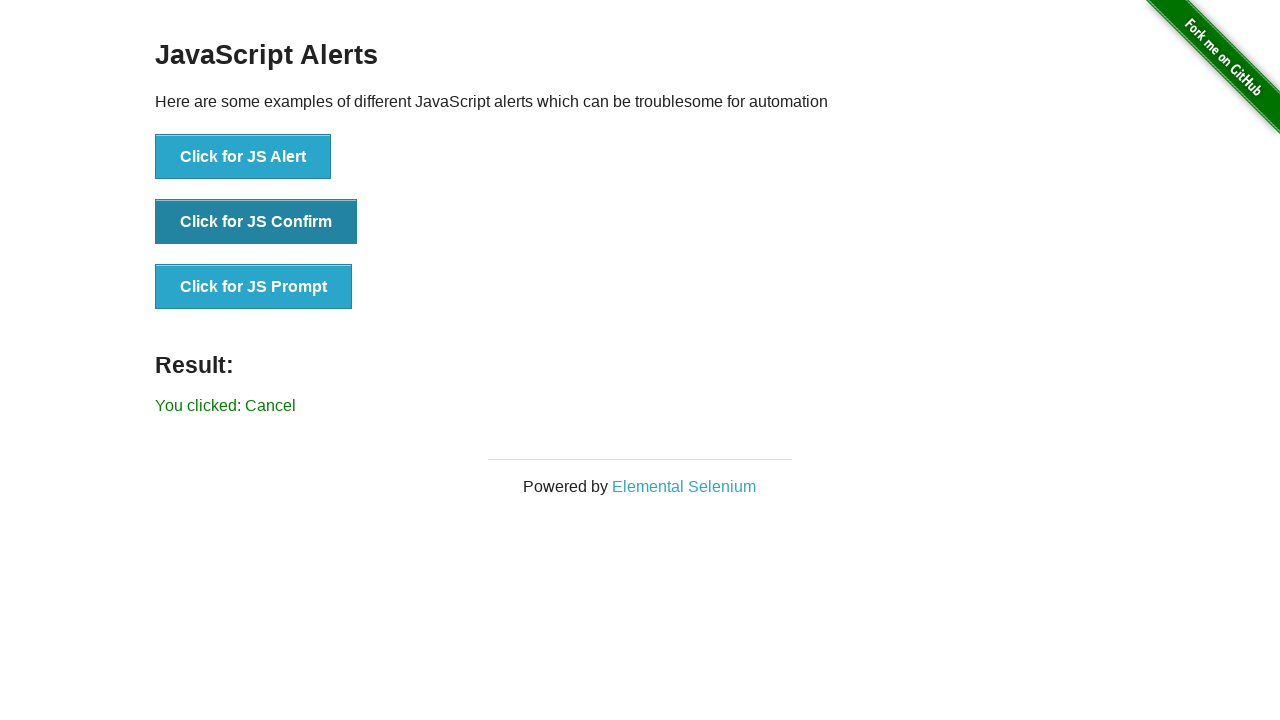

Verified that result text equals 'You clicked: Cancel'
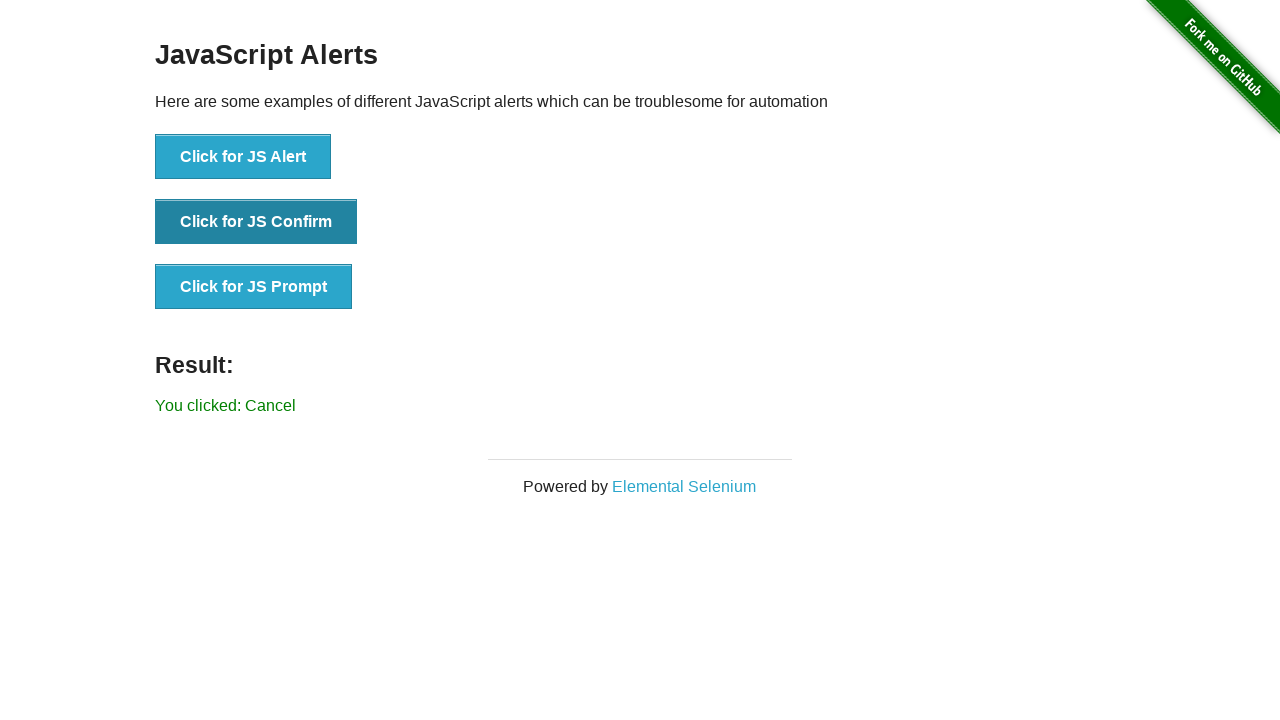

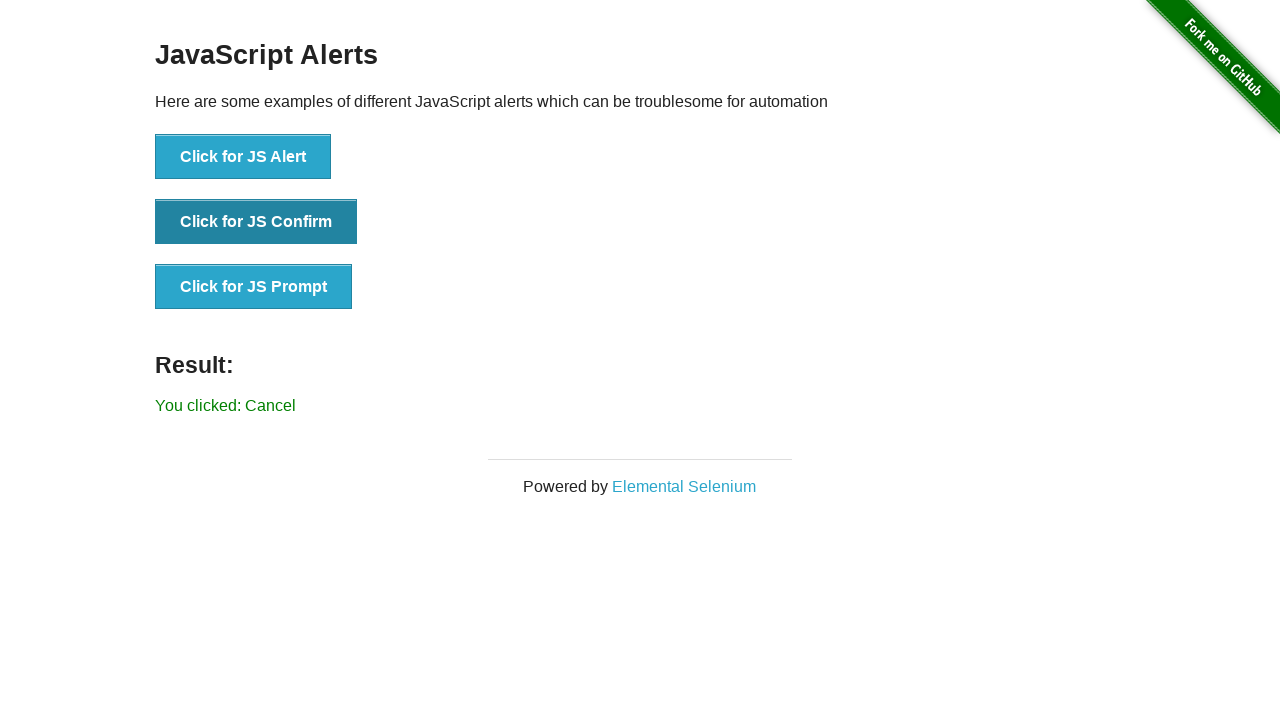